Tests checkbox functionality by verifying initial checkbox states, toggling both checkboxes, and verifying the updated states after clicking.

Starting URL: http://the-internet.herokuapp.com/checkboxes

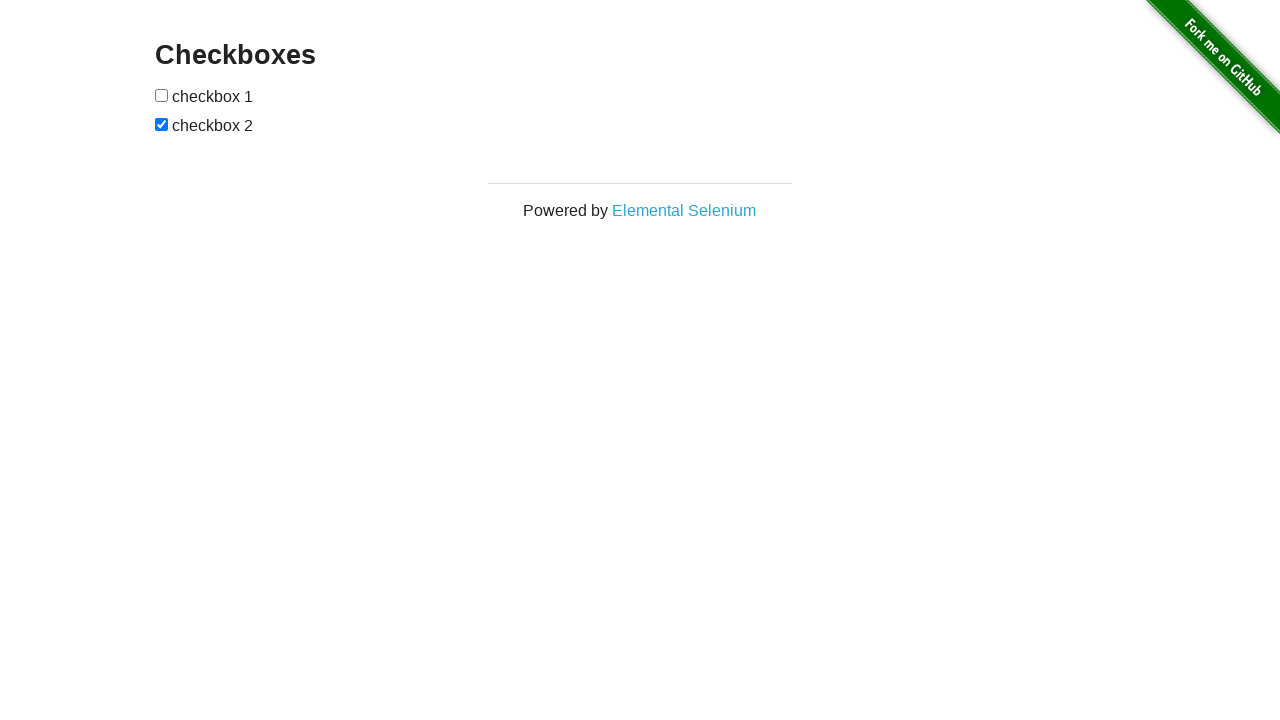

Located first checkbox element
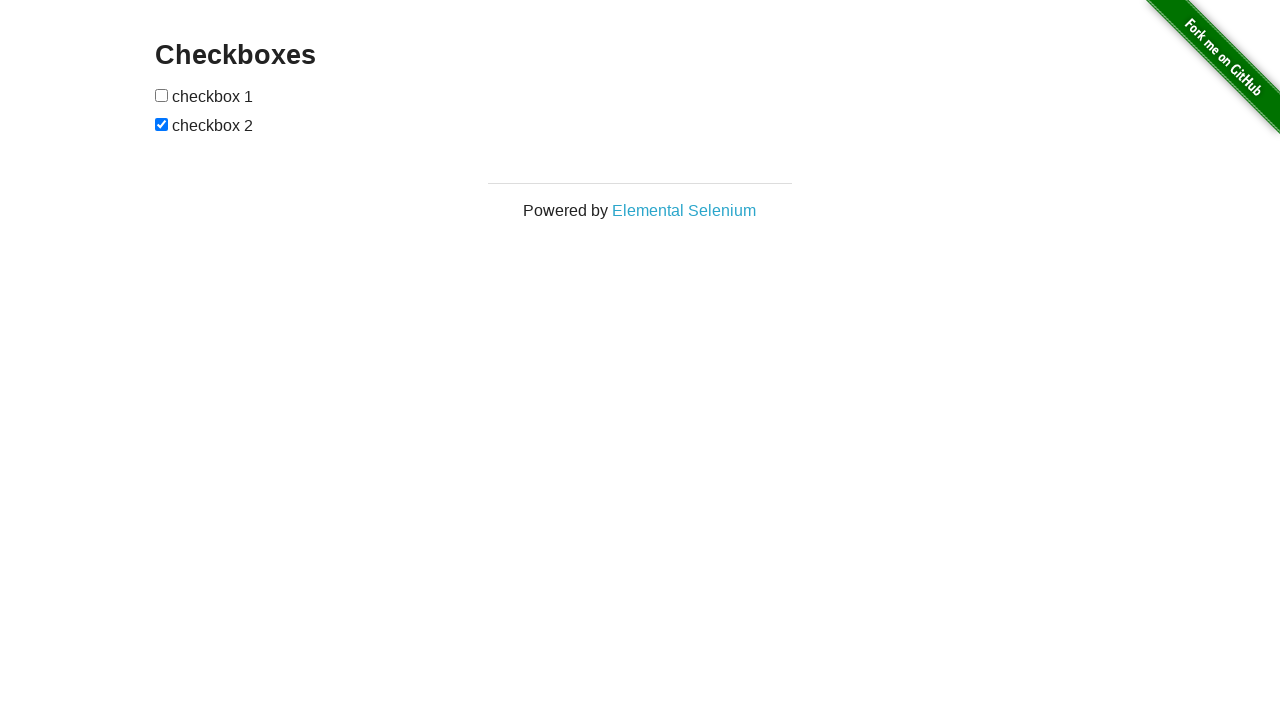

Located second checkbox element
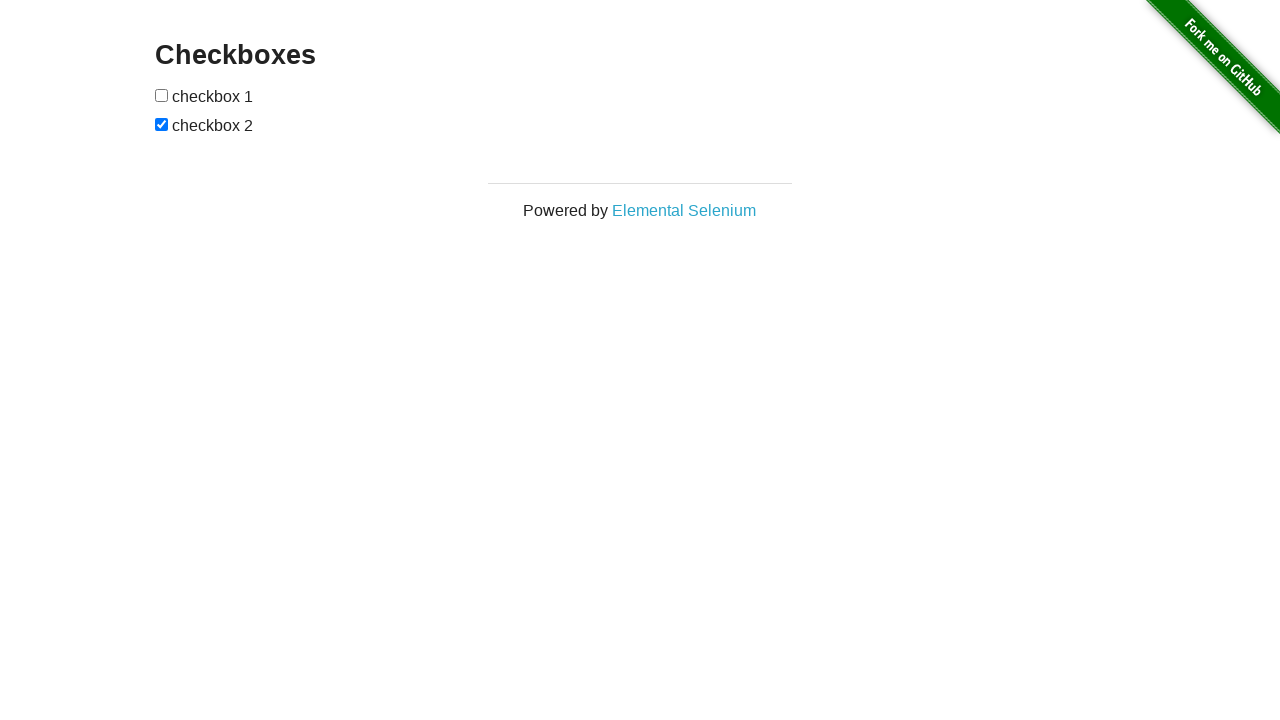

Verified checkbox 1 is initially unchecked
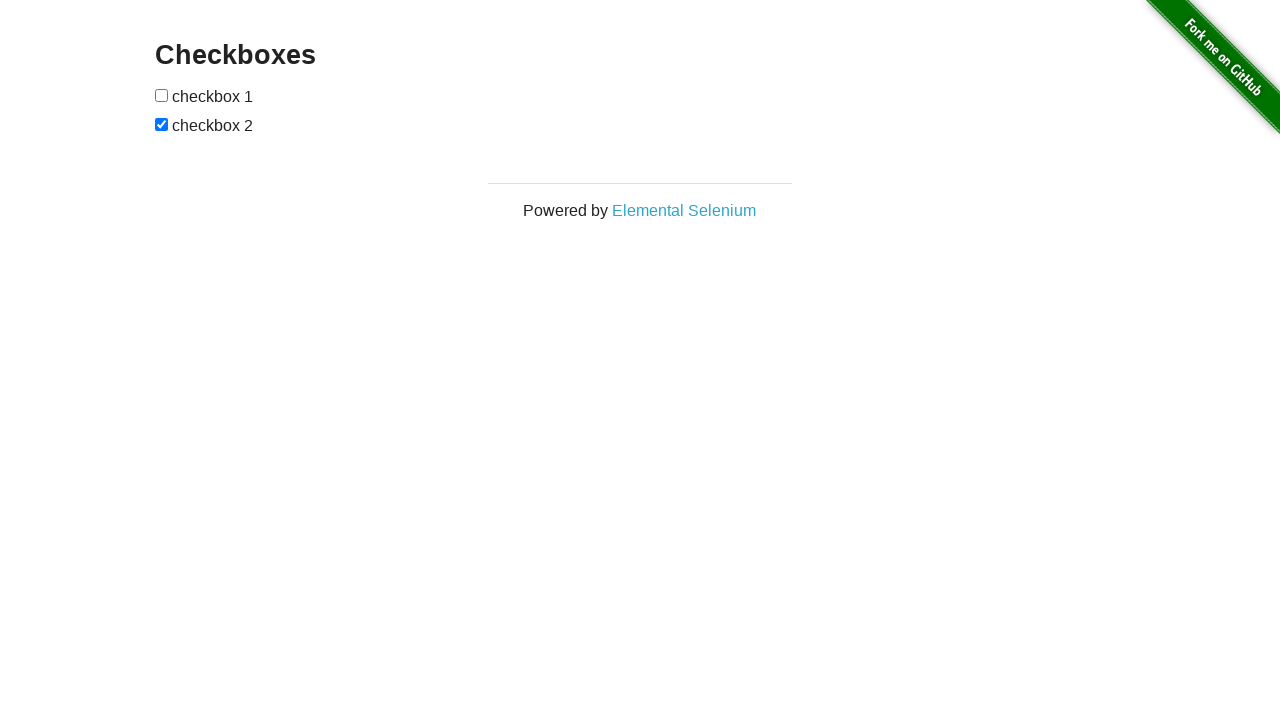

Verified checkbox 2 is initially checked
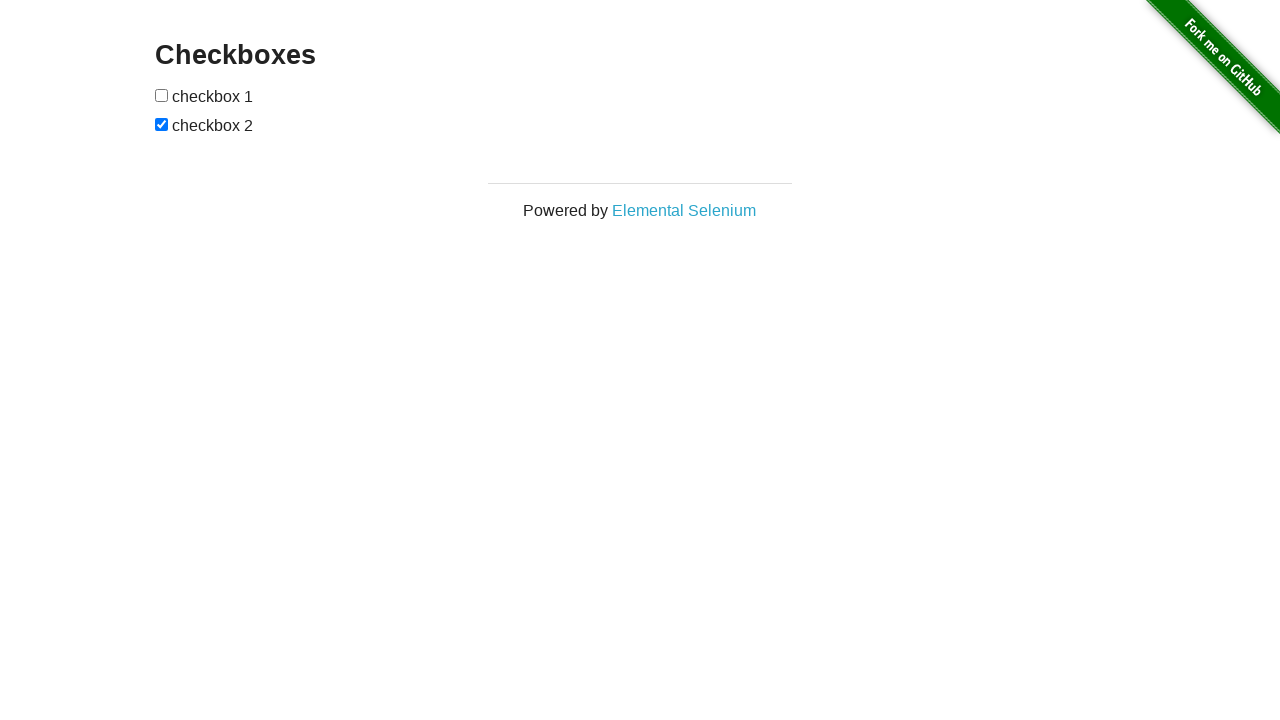

Clicked checkbox 1 to toggle it at (162, 95) on input[type='checkbox']:first-of-type
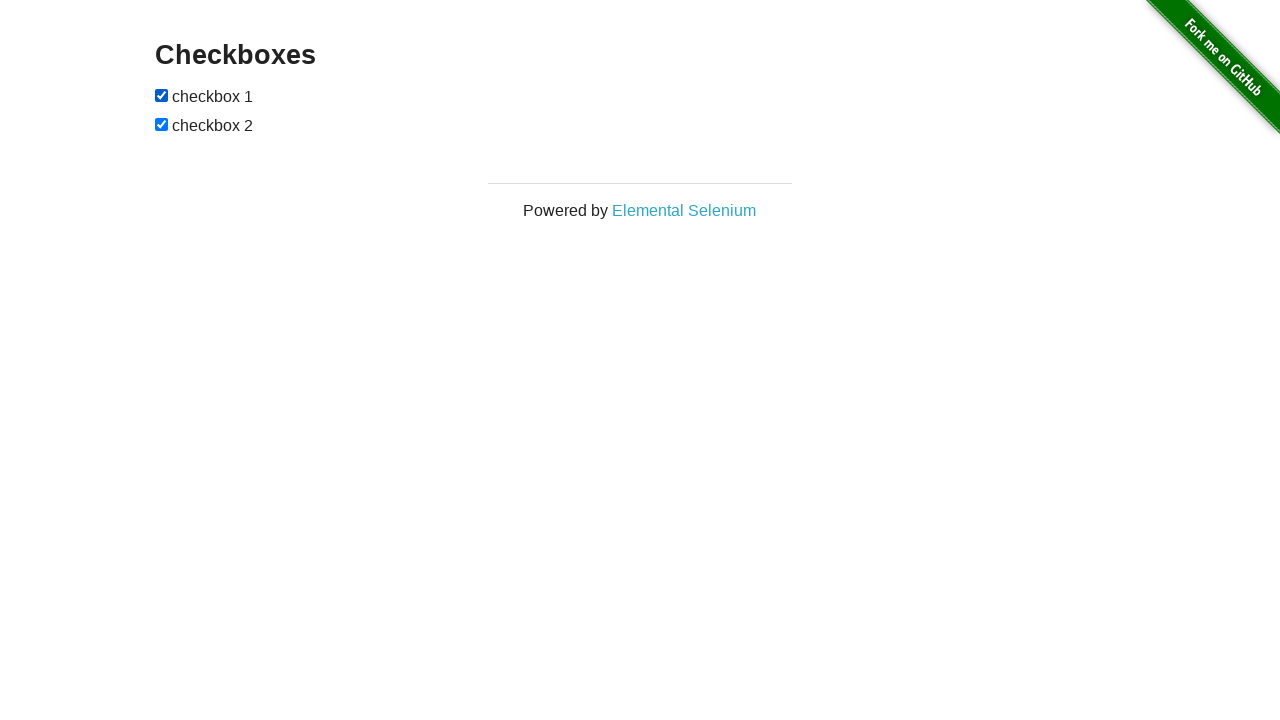

Clicked checkbox 2 to toggle it at (162, 124) on input[type='checkbox']:nth-of-type(2)
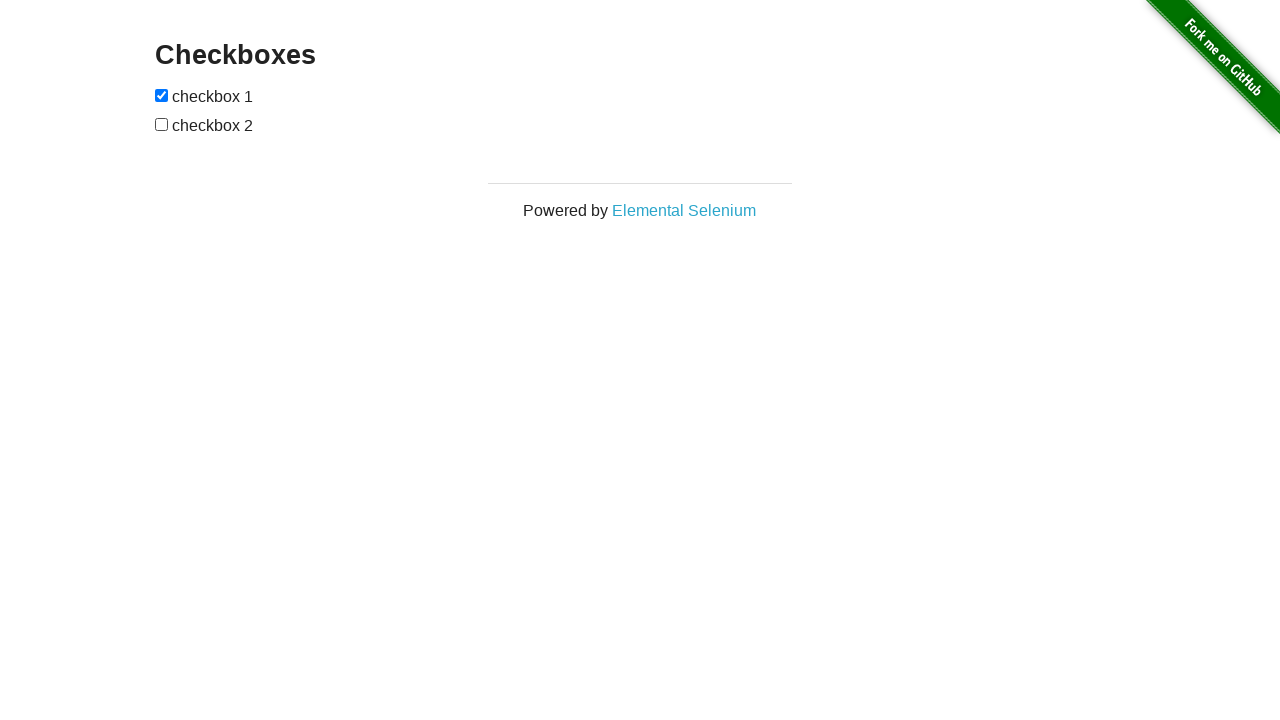

Verified checkbox 1 is now checked after toggling
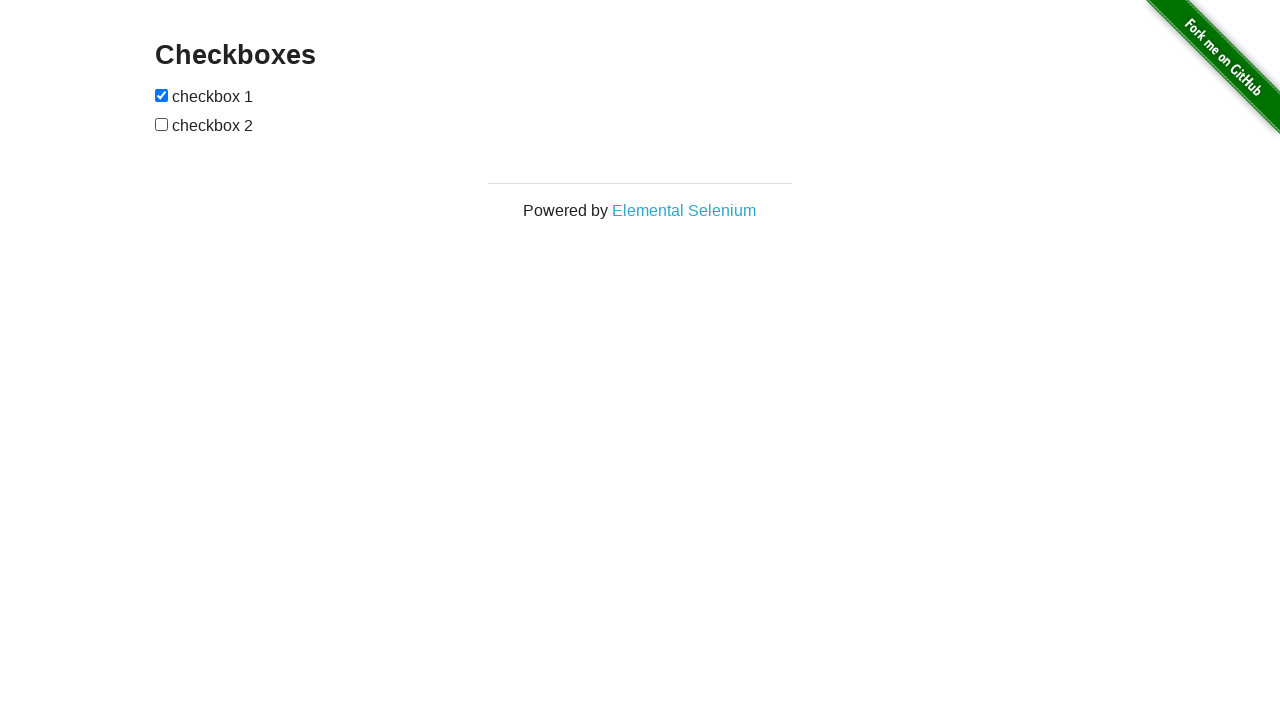

Verified checkbox 2 is now unchecked after toggling
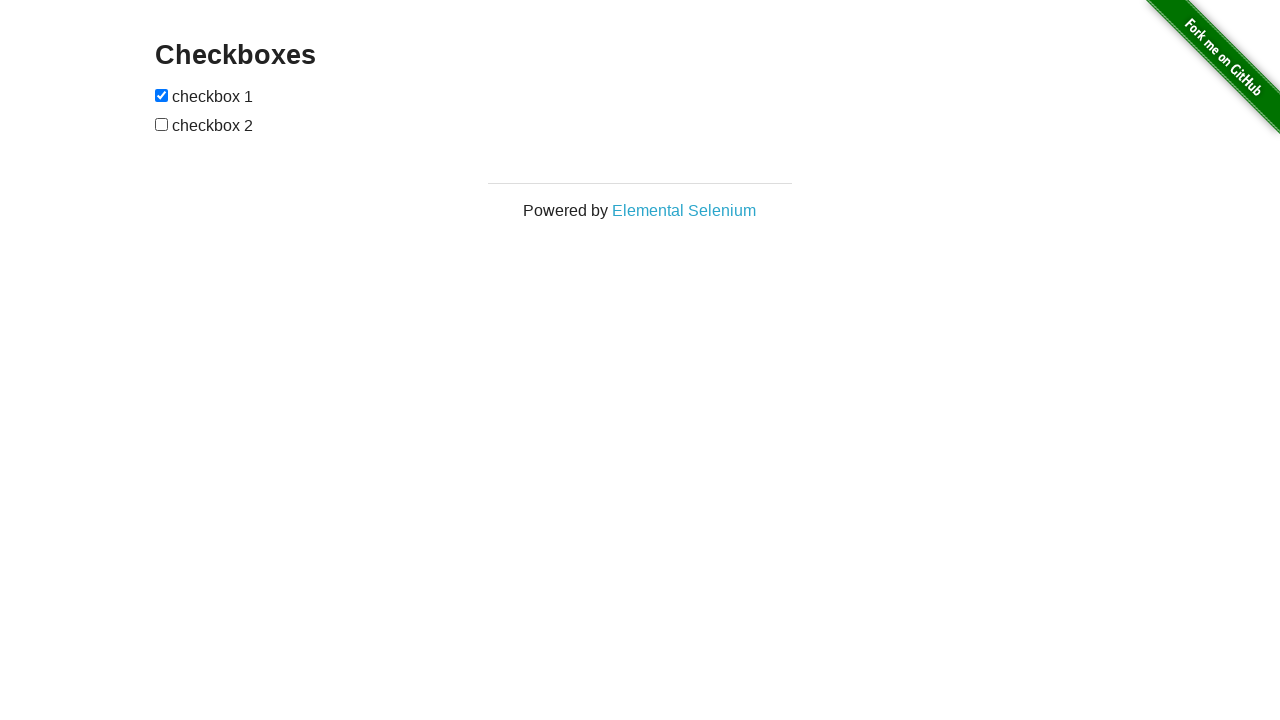

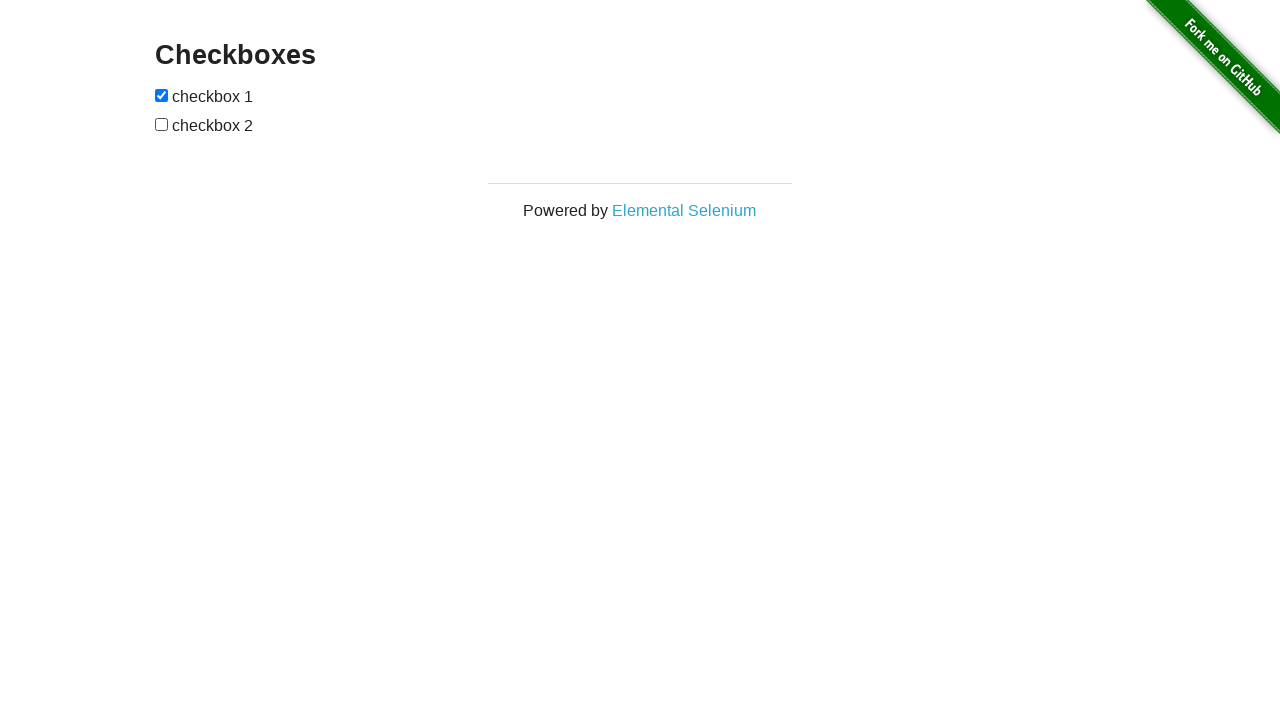